Navigates to Sauce Labs website and verifies the full page loads successfully.

Starting URL: https://www.saucelabs.com/

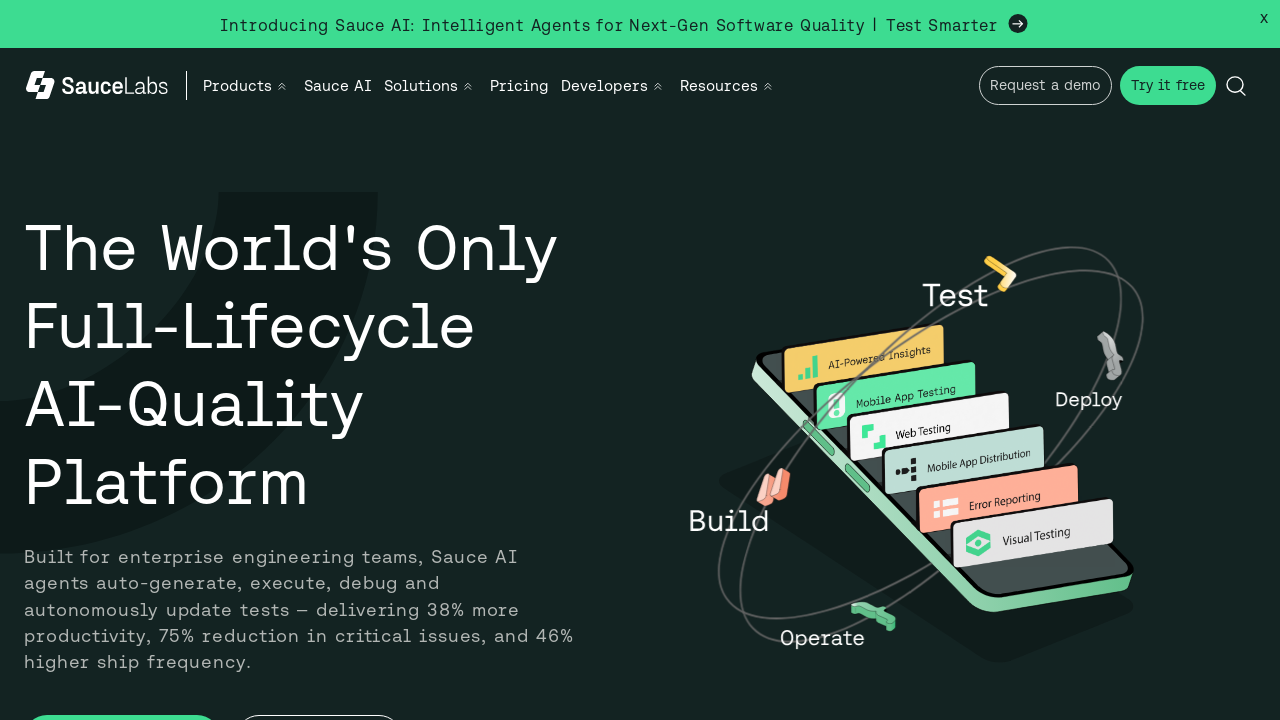

Waited for page to load completely (networkidle state)
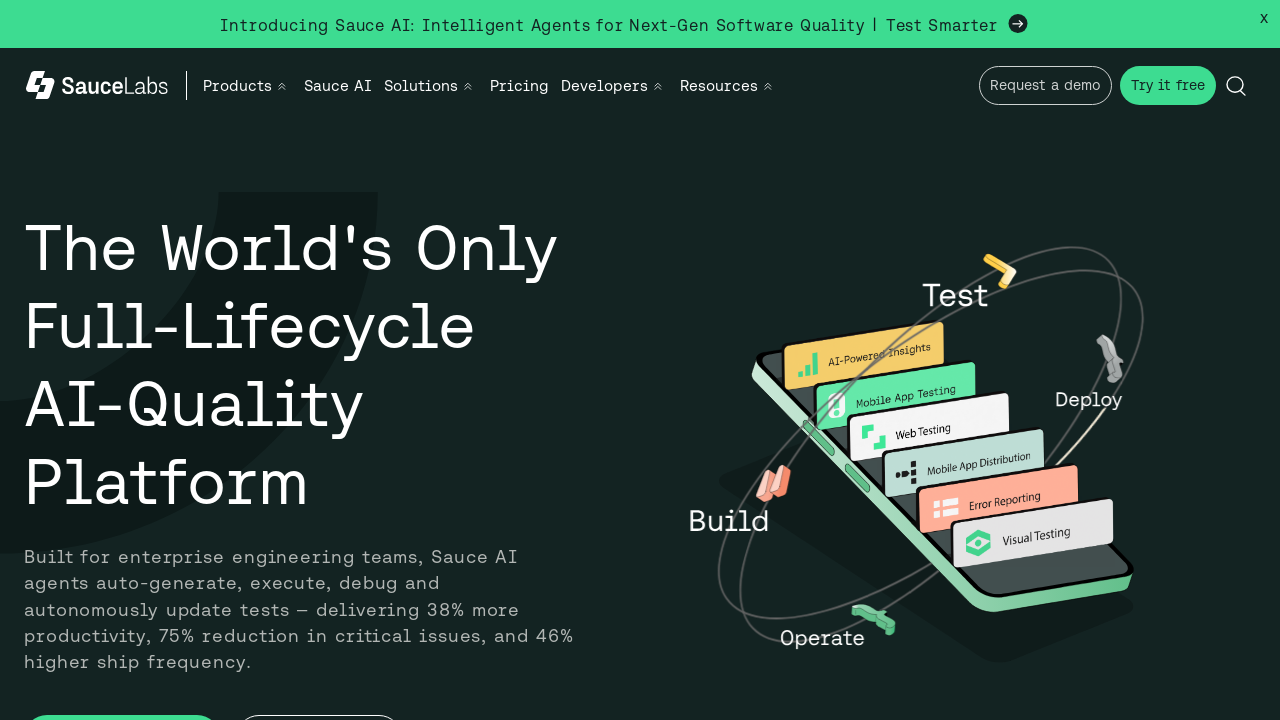

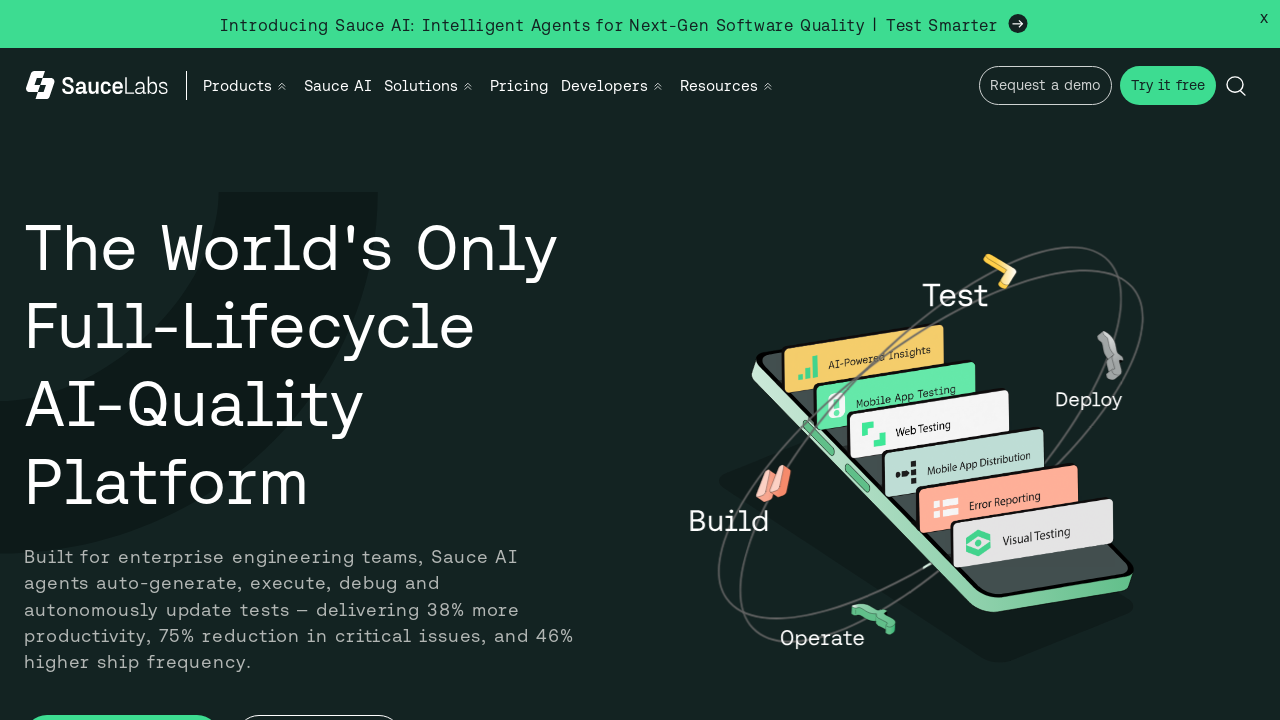